Navigates to GeeksforGeeks website and waits for the page to load (screenshot functionality removed as it's not a core browser automation task)

Starting URL: https://www.geeksforgeeks.org/

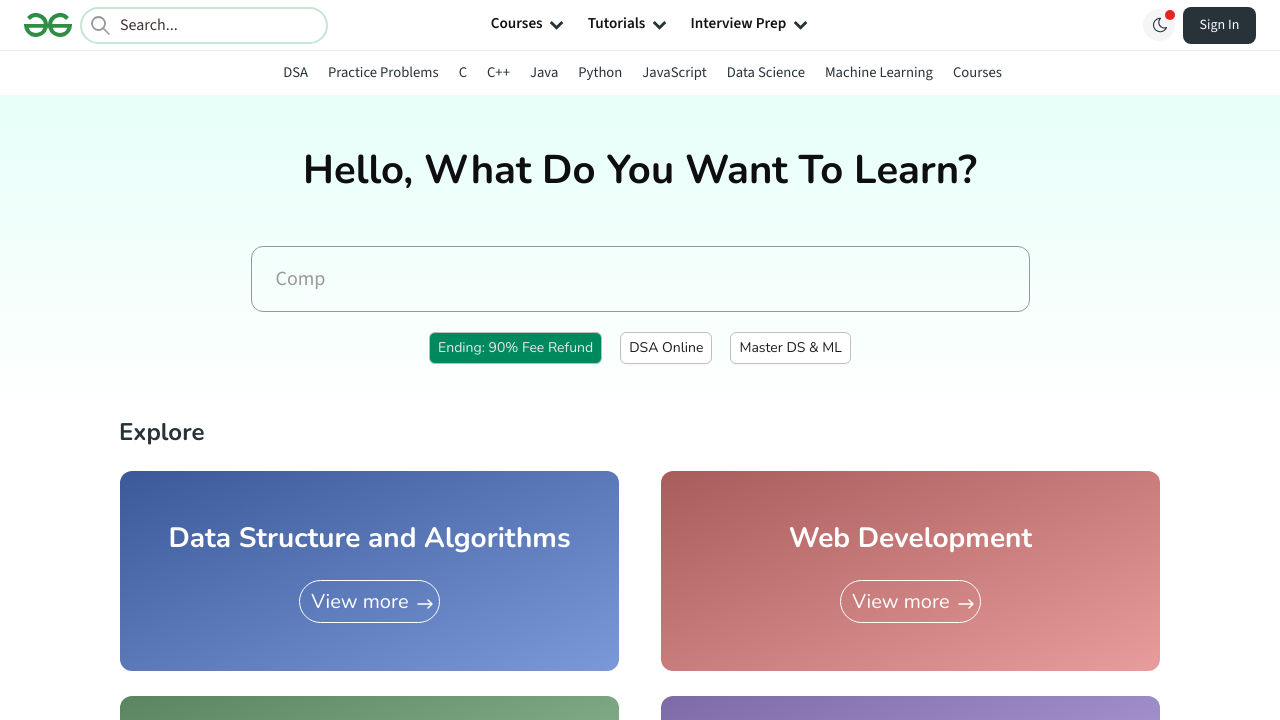

Waited for page to reach domcontentloaded state
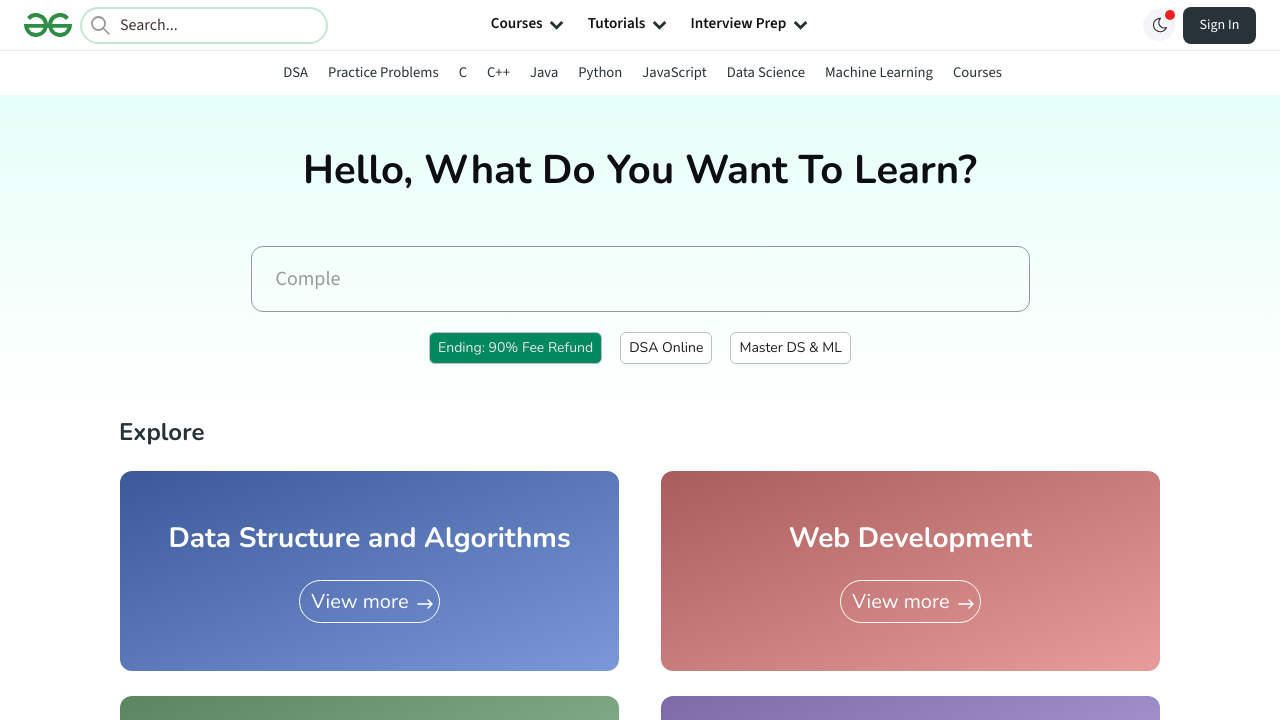

Verified page loaded by checking for body element
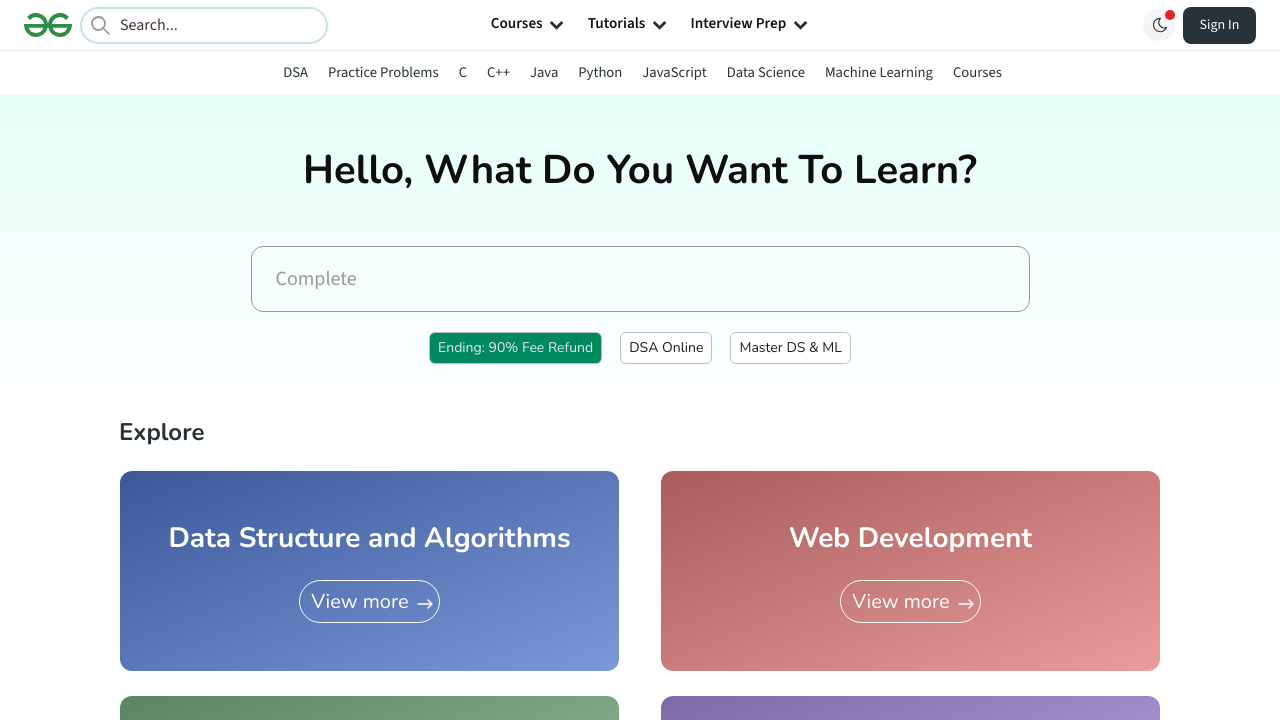

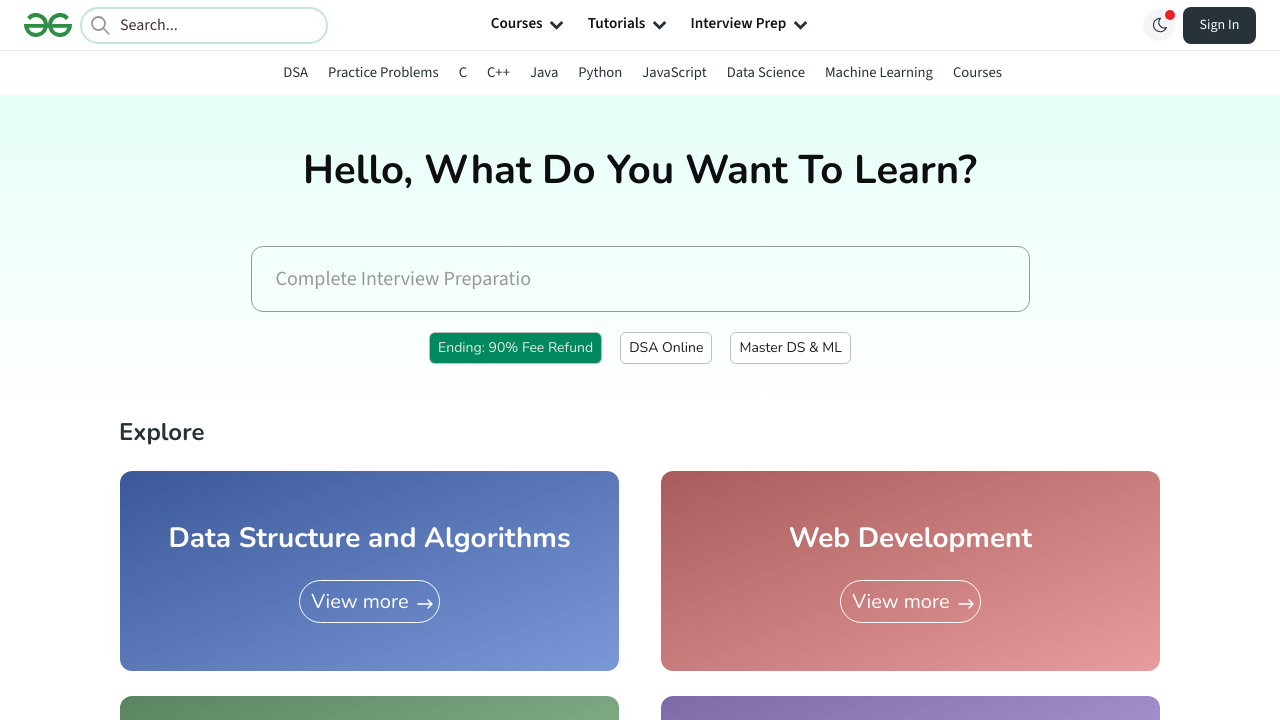